Tests WebSocket message interception and mocking on CoinMarketCap's Bitcoin page, modifies the price display element via JavaScript evaluation, and verifies the page title contains "Bitcoin".

Starting URL: https://coinmarketcap.com/currencies/bitcoin/

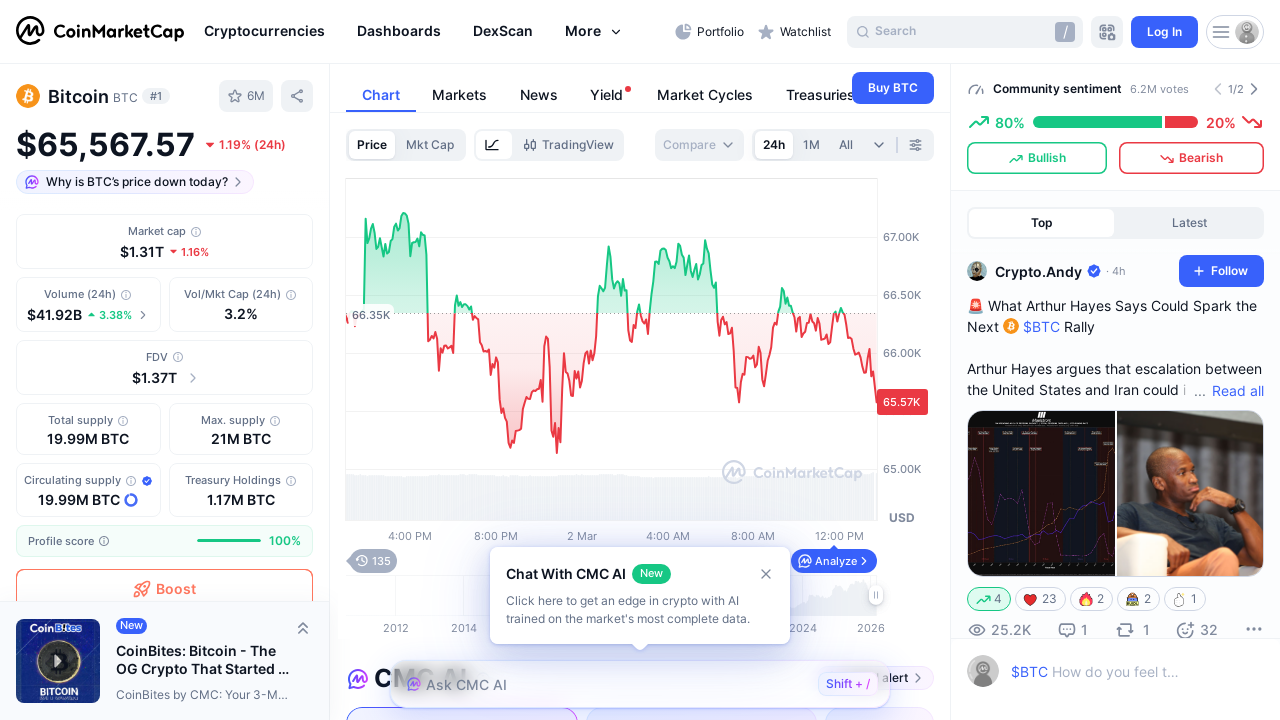

Set up WebSocket route to intercept and mock messages from CoinMarketCap
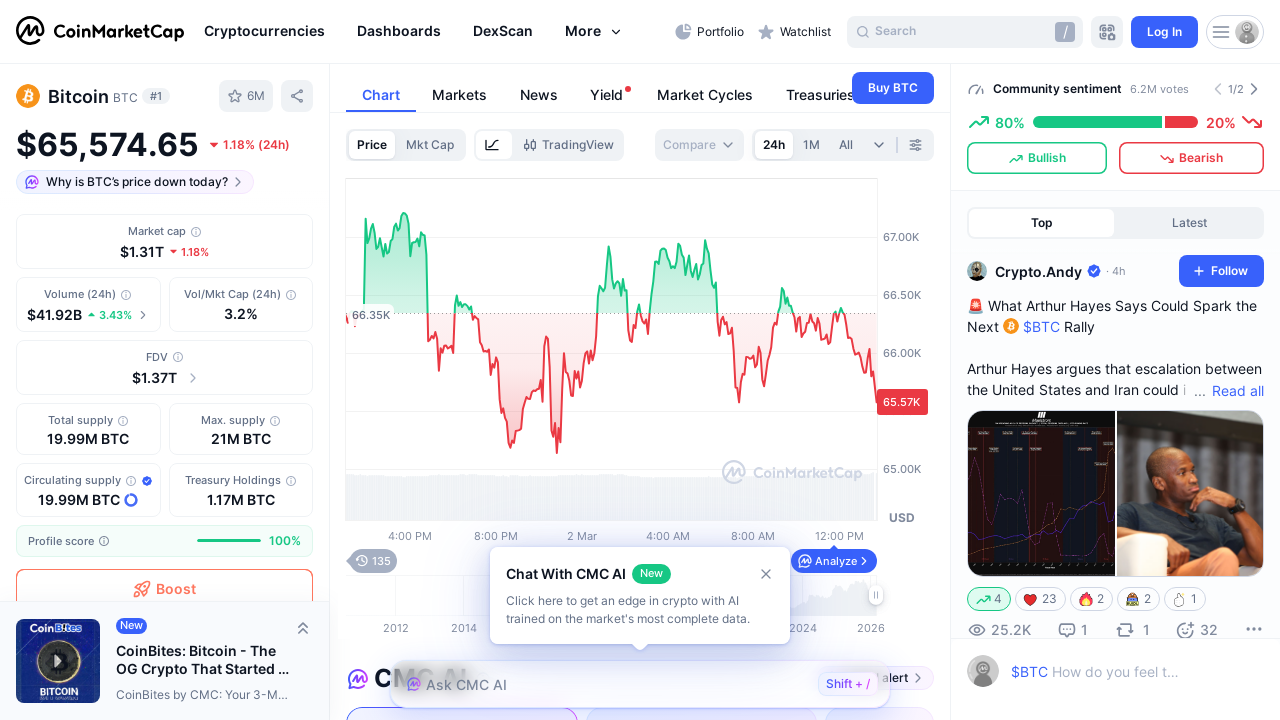

Evaluated JavaScript to modify price display element to show 'potatoes'
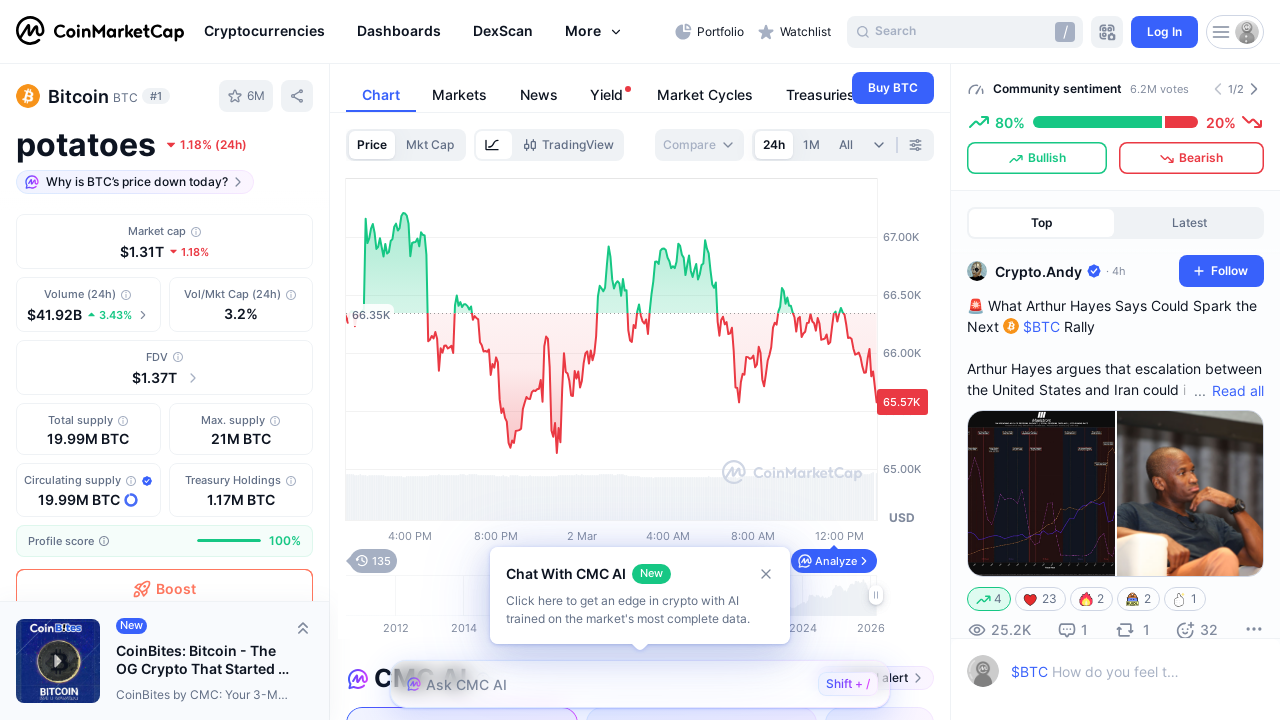

Verified page title contains 'Bitcoin'
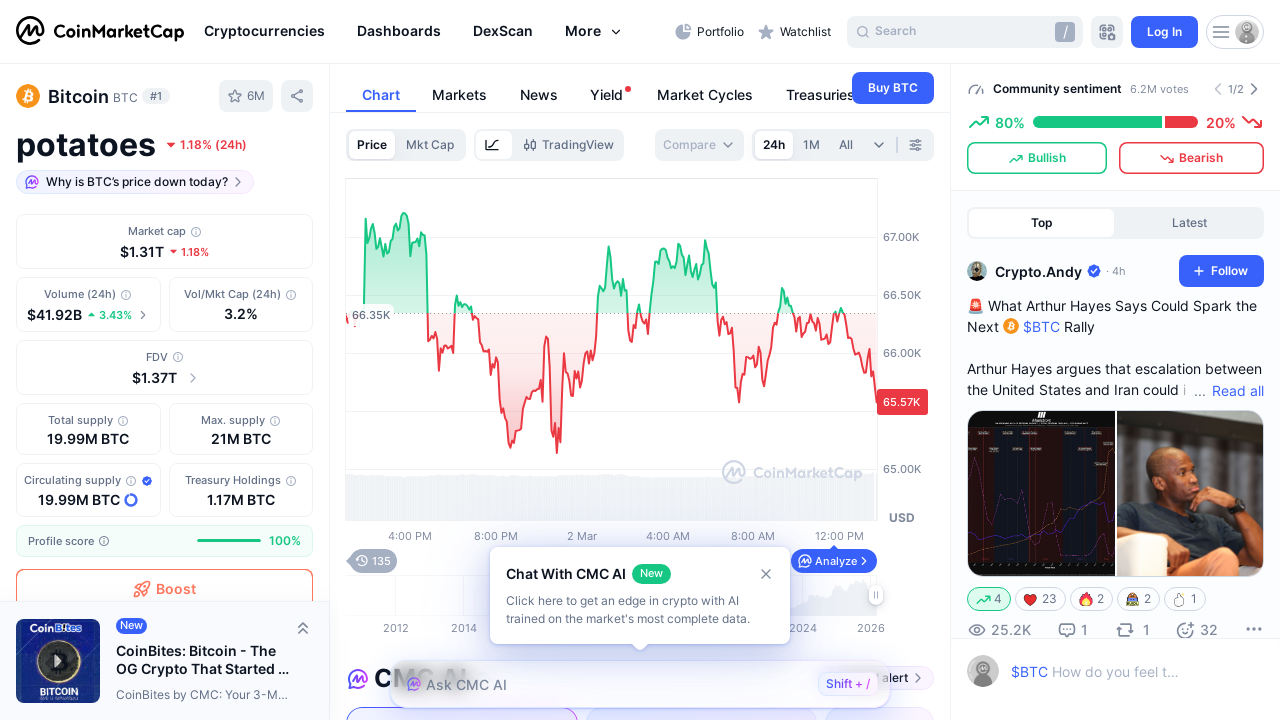

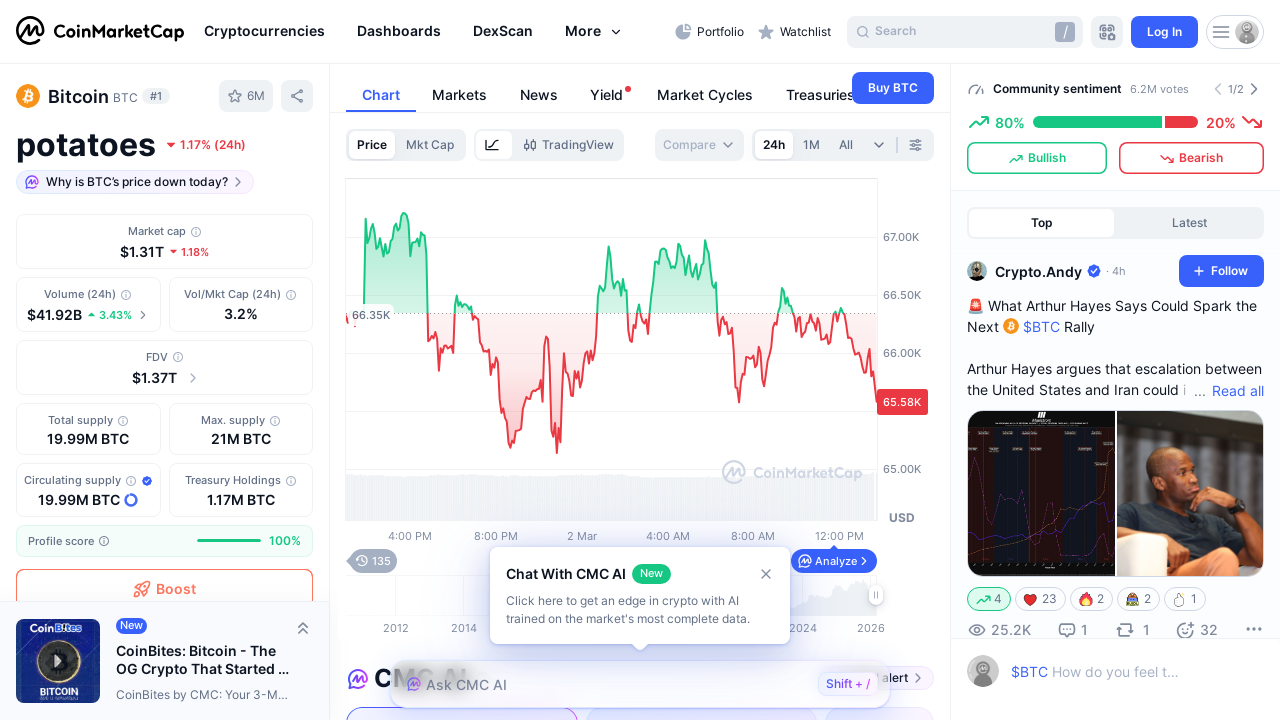